Tests auto-complete functionality by switching to an iframe, typing a letter in the search input, and waiting for autocomplete suggestions to appear

Starting URL: https://www.globalsqa.com/demo-site/auto-complete/#Categories

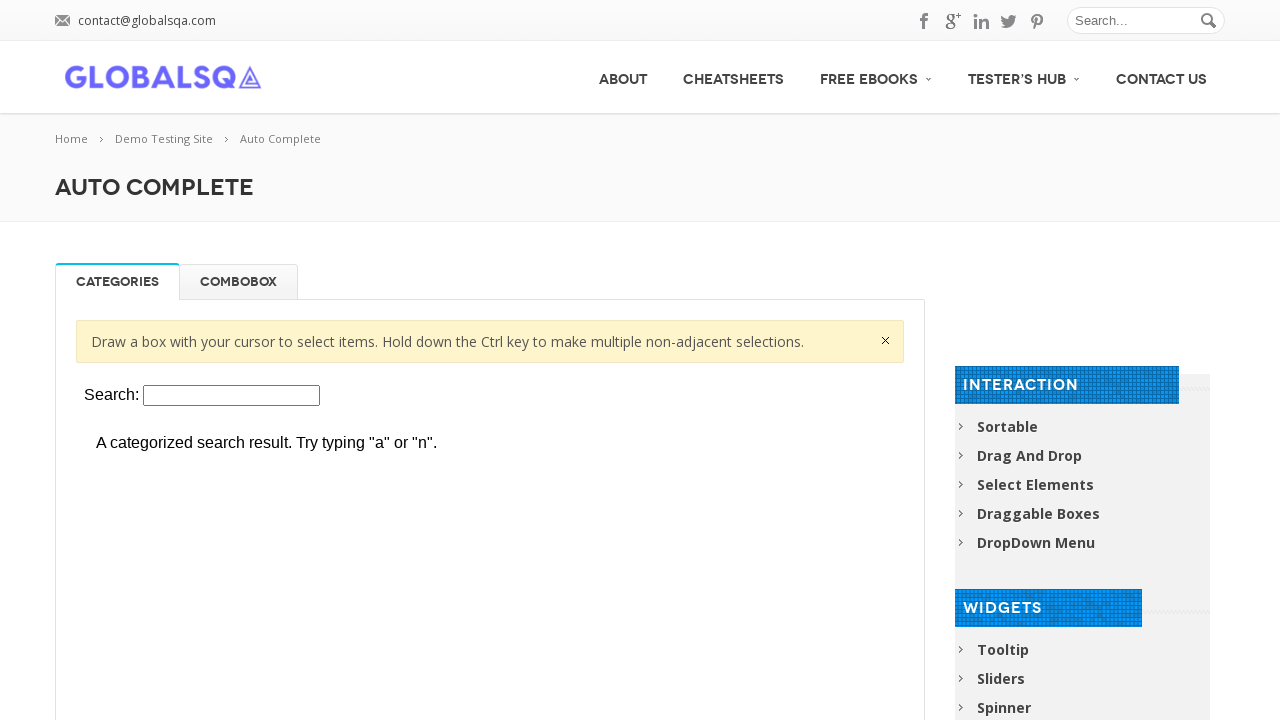

Located autocomplete demo iframe
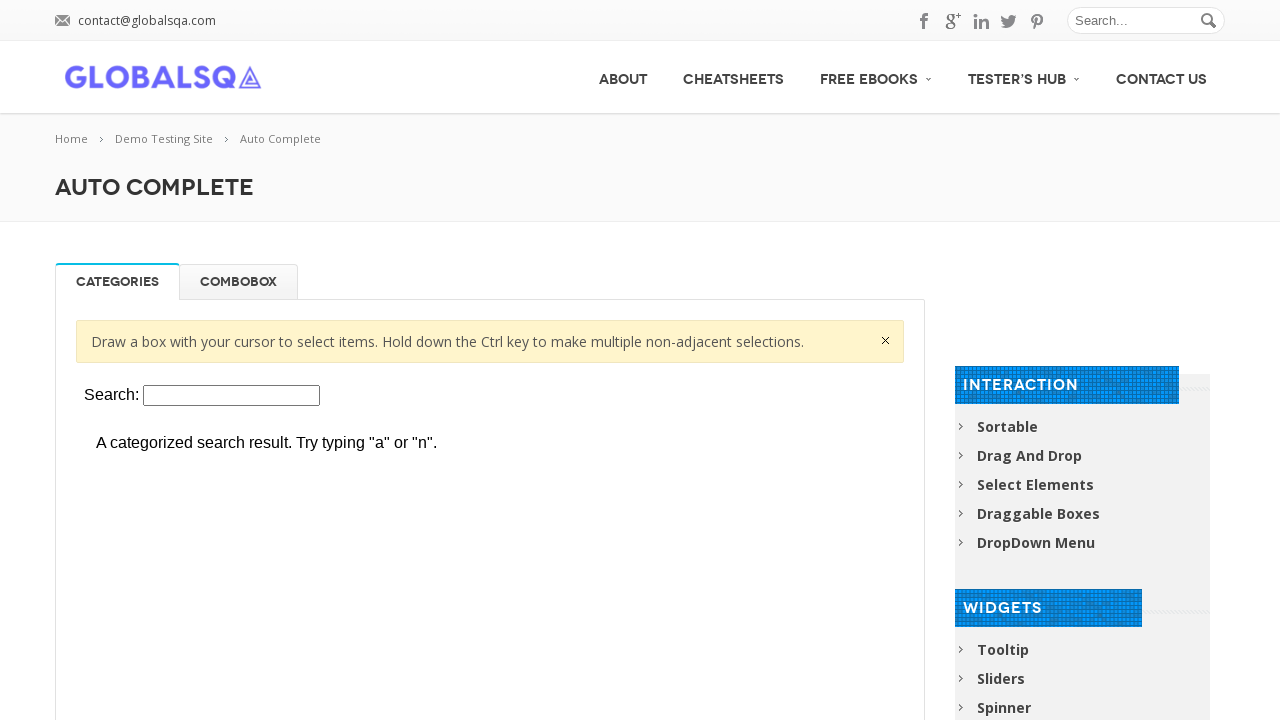

Typed 'A' in search input to trigger autocomplete on xpath=//div[@class='twelve columns']/div/div/div[1]/p/iframe >> internal:control
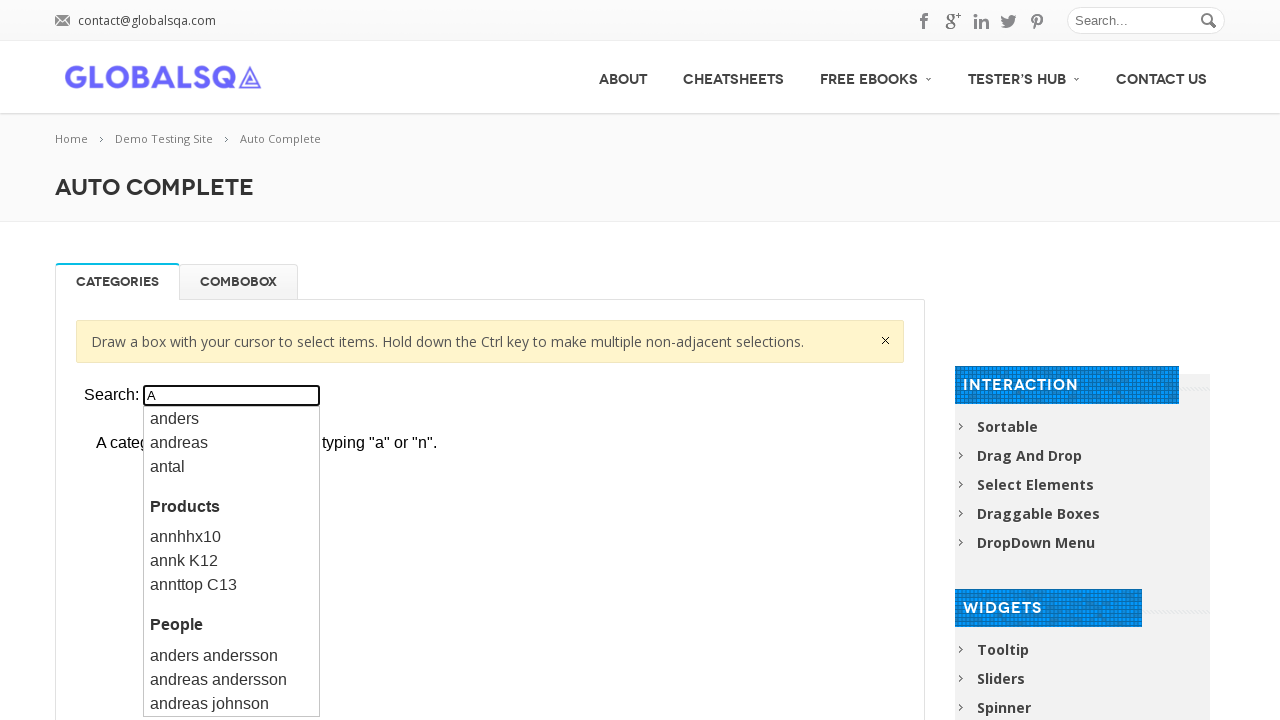

Autocomplete suggestions appeared
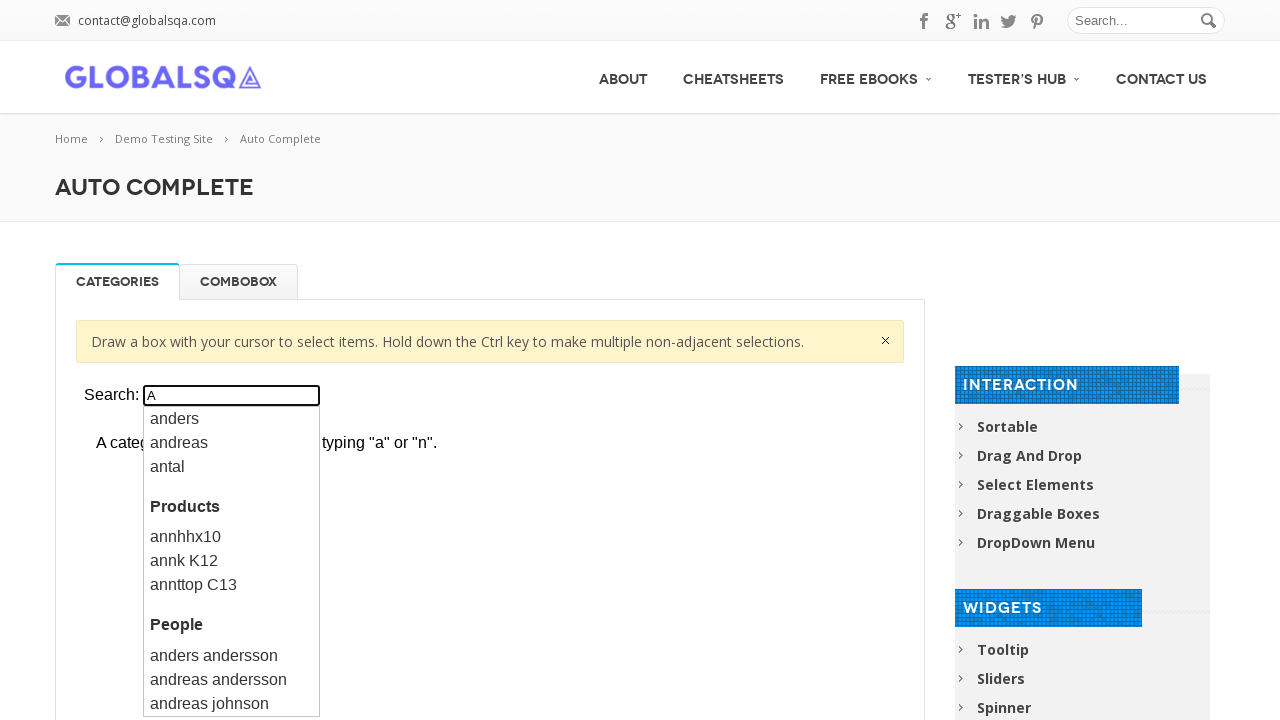

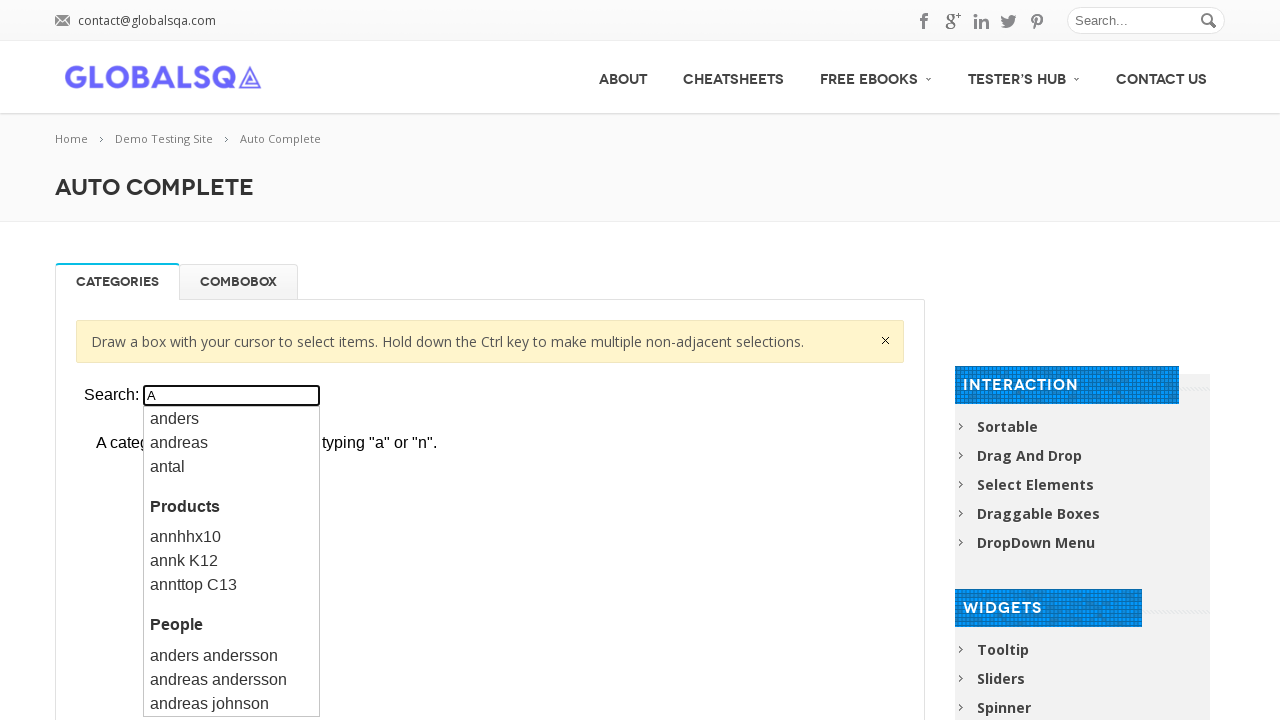